Tests keyboard modifier functionality by holding down the CTRL key and clicking on navigation links, which opens each link in a new tab.

Starting URL: https://www.selenium.dev/

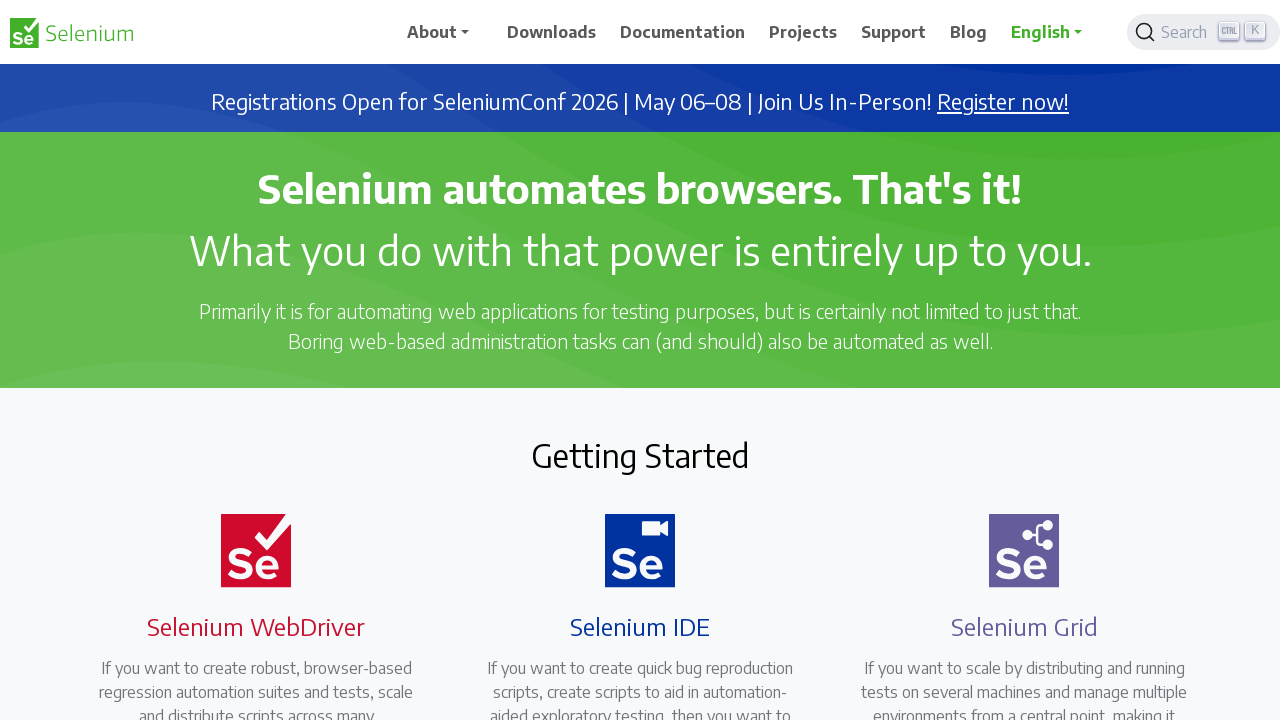

Navigated to https://www.selenium.dev/
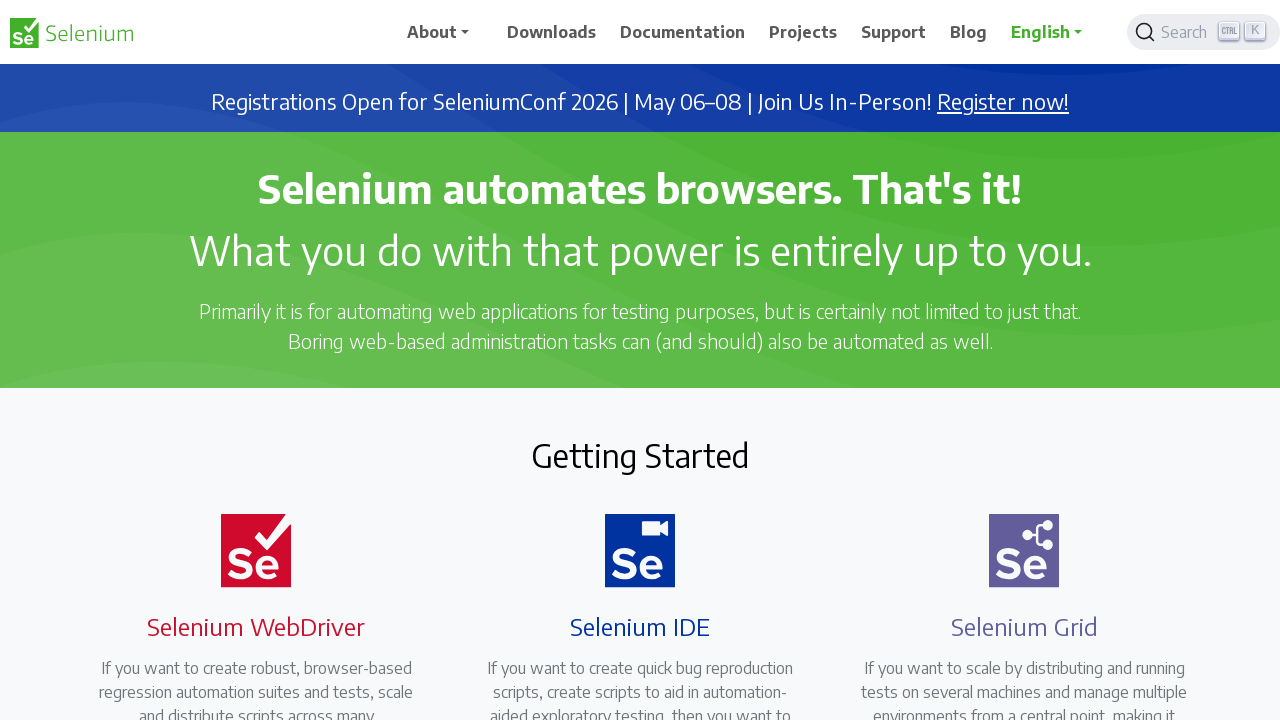

Navigation links loaded and ready
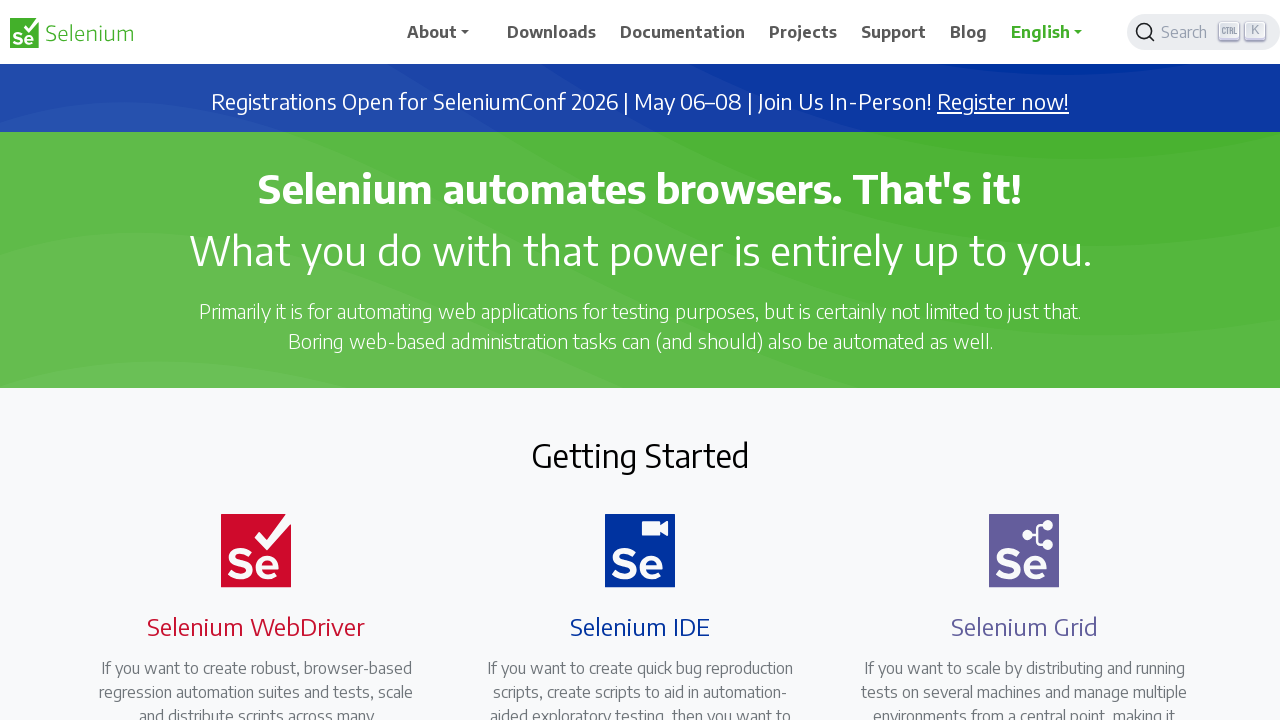

Found 7 navigation links
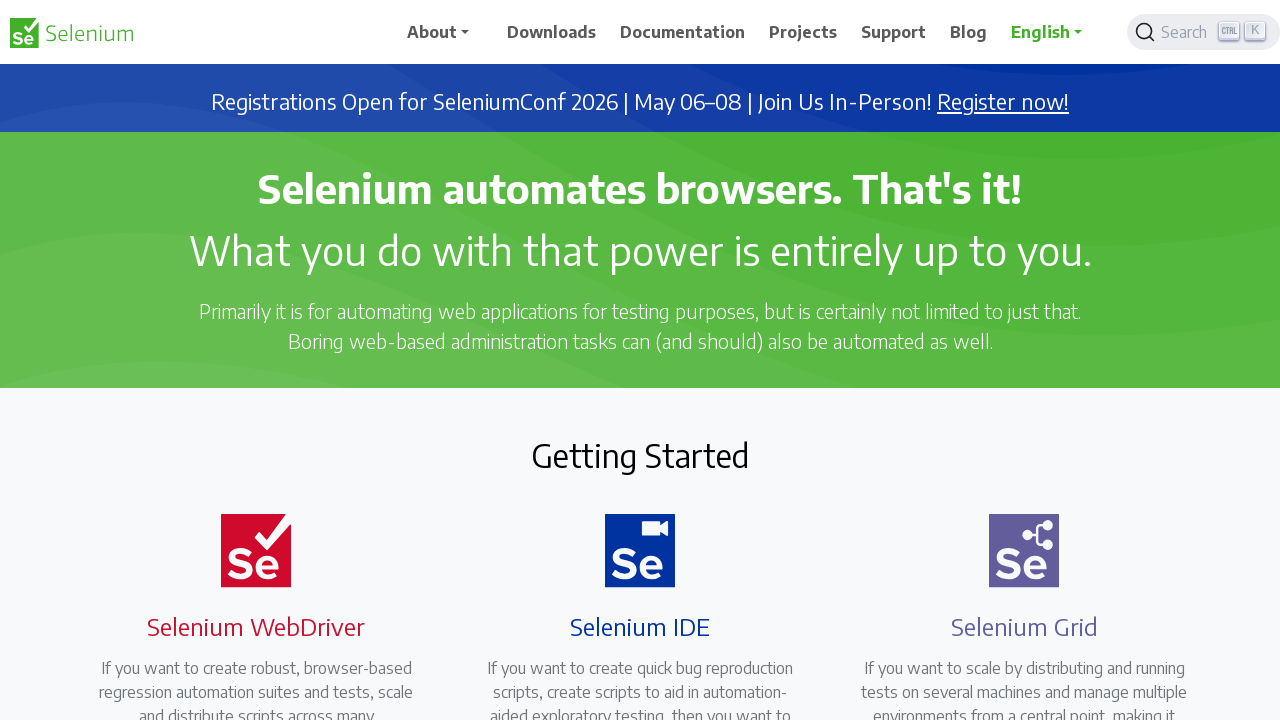

Clicked navigation link 1 with CTRL modifier to open in new tab at (445, 32) on a.nav-link >> nth=0
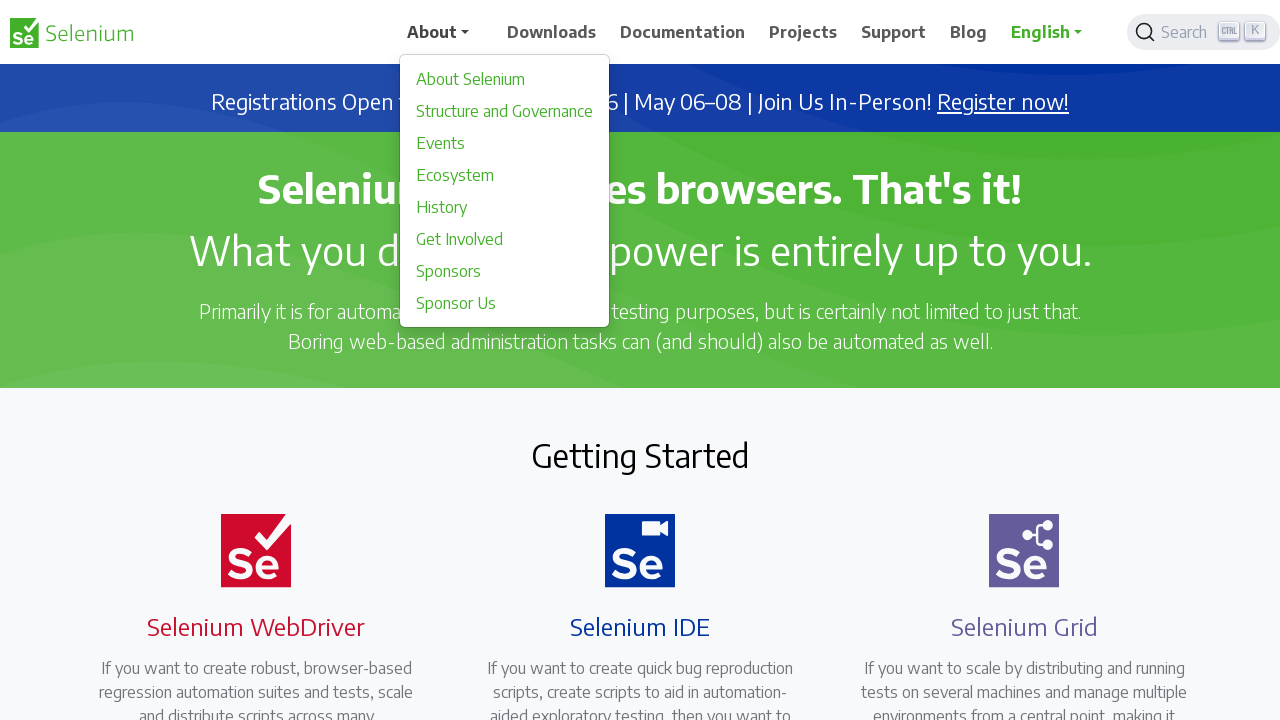

Clicked navigation link 2 with CTRL modifier to open in new tab at (552, 32) on a.nav-link >> nth=1
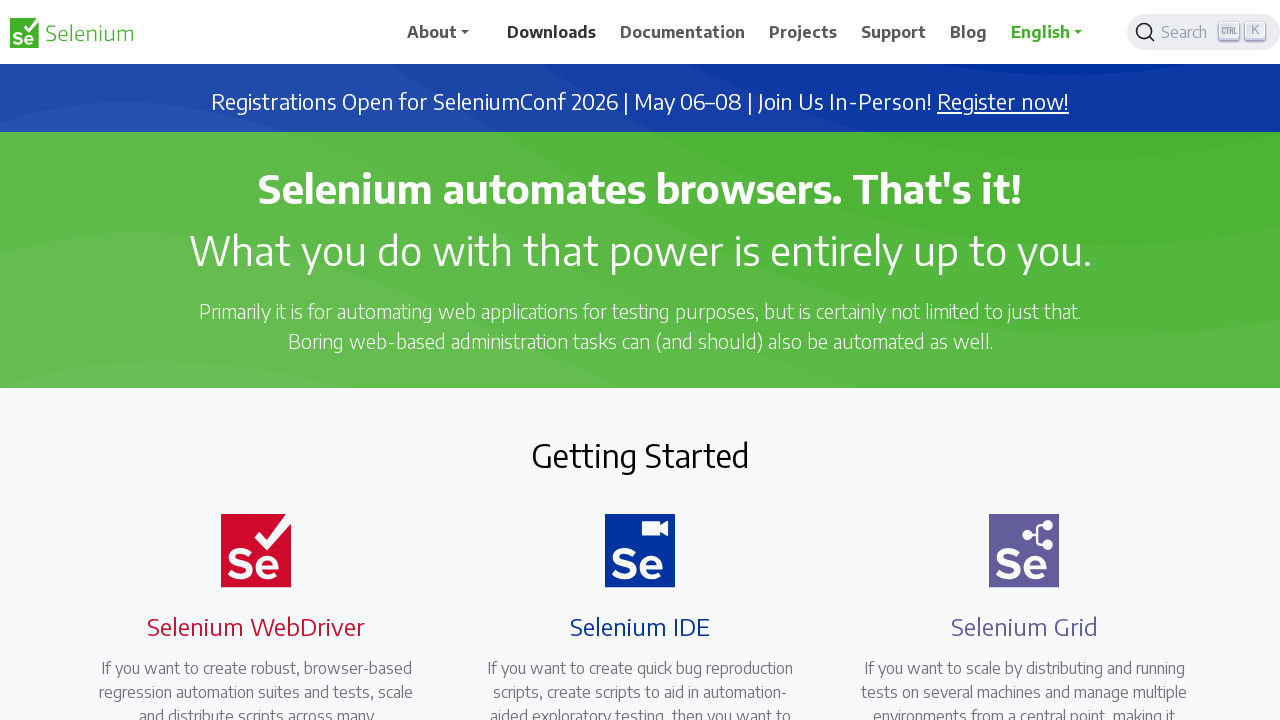

Clicked navigation link 3 with CTRL modifier to open in new tab at (683, 32) on a.nav-link >> nth=2
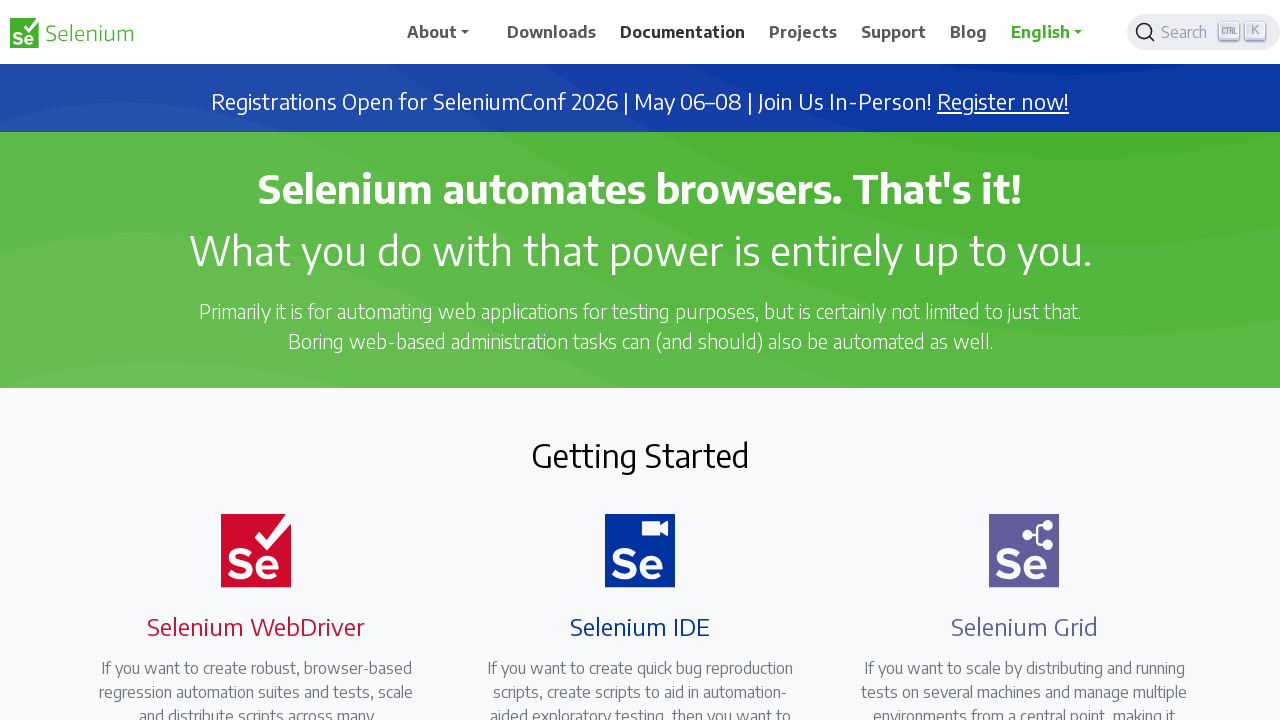

Clicked navigation link 4 with CTRL modifier to open in new tab at (803, 32) on a.nav-link >> nth=3
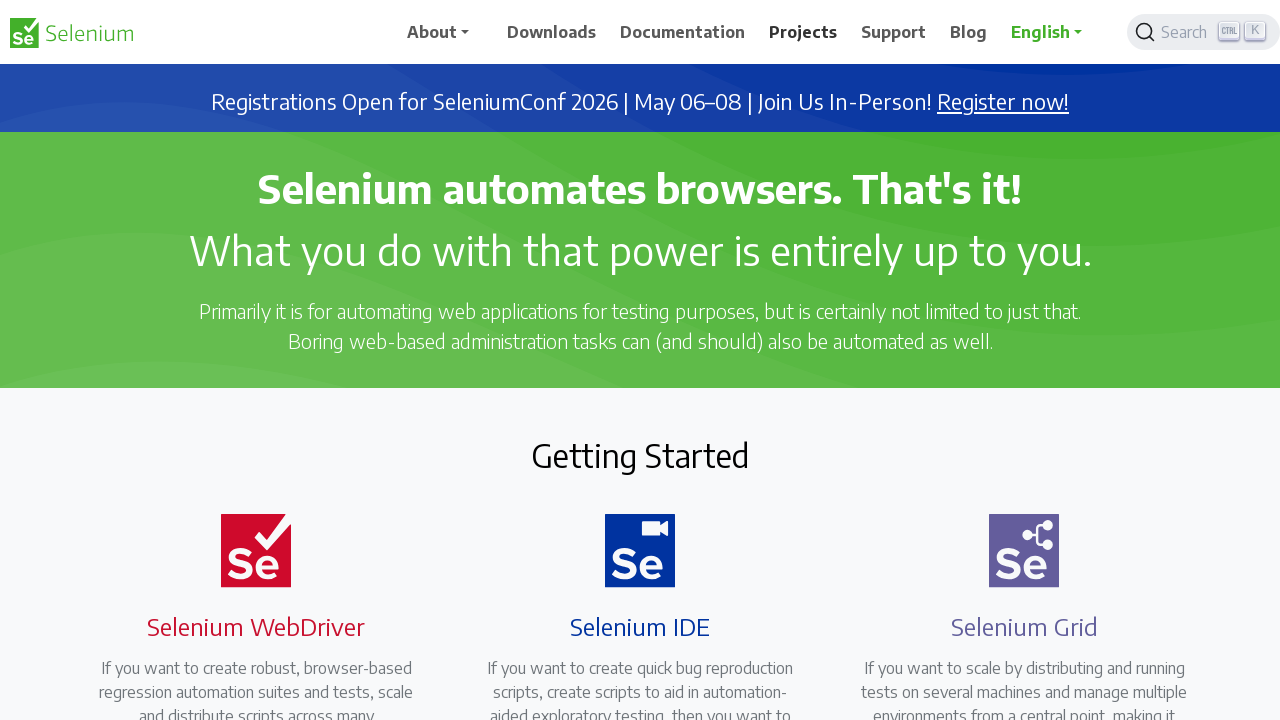

Clicked navigation link 5 with CTRL modifier to open in new tab at (894, 32) on a.nav-link >> nth=4
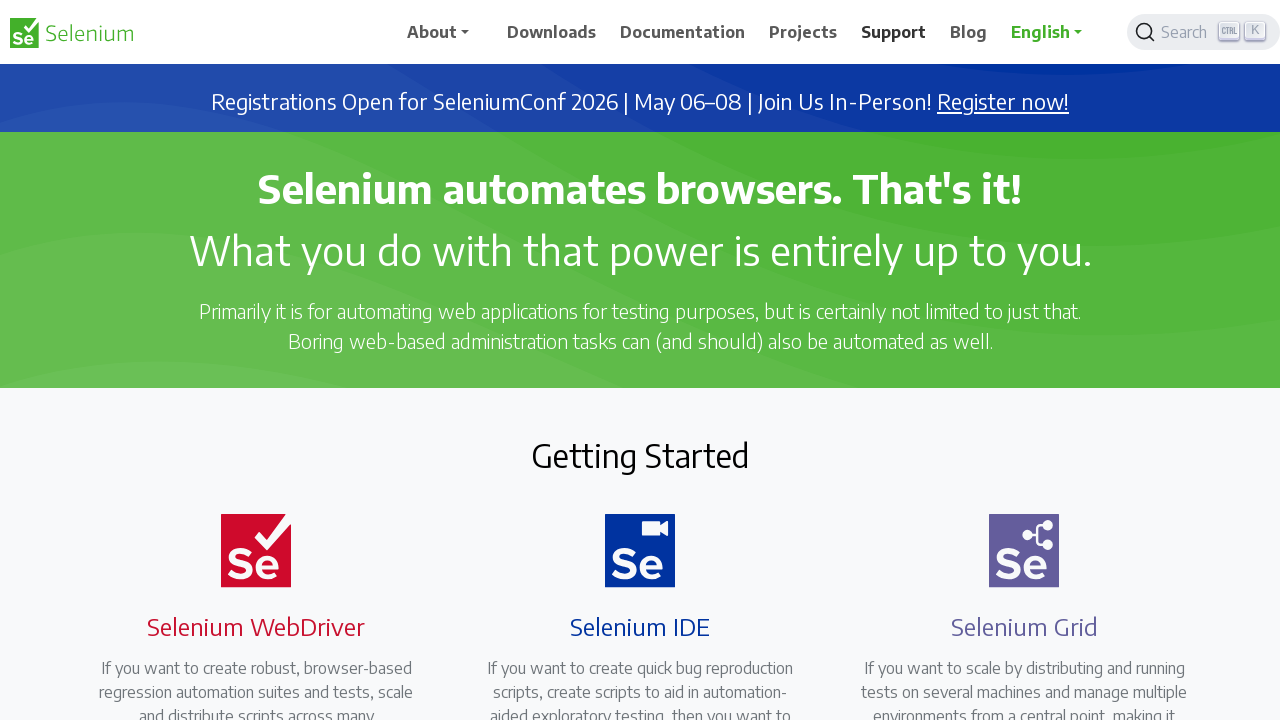

Clicked navigation link 6 with CTRL modifier to open in new tab at (969, 32) on a.nav-link >> nth=5
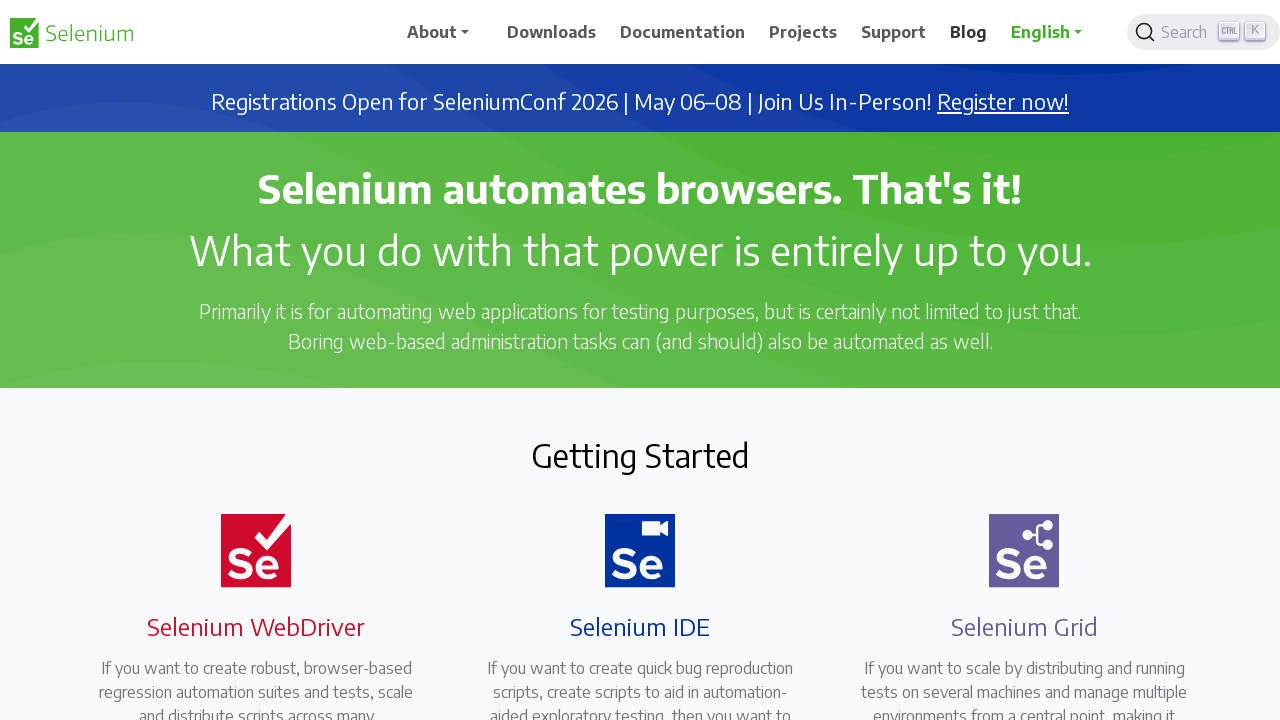

Clicked navigation link 7 with CTRL modifier to open in new tab at (1053, 32) on a.nav-link >> nth=6
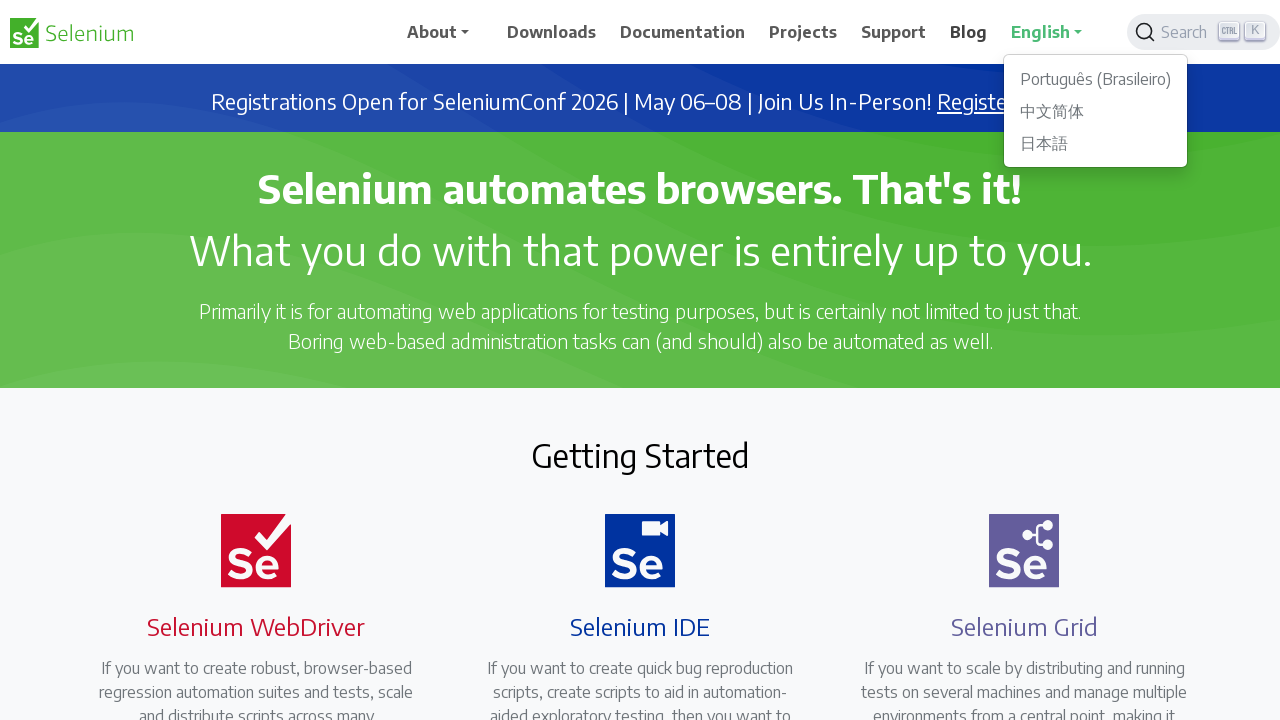

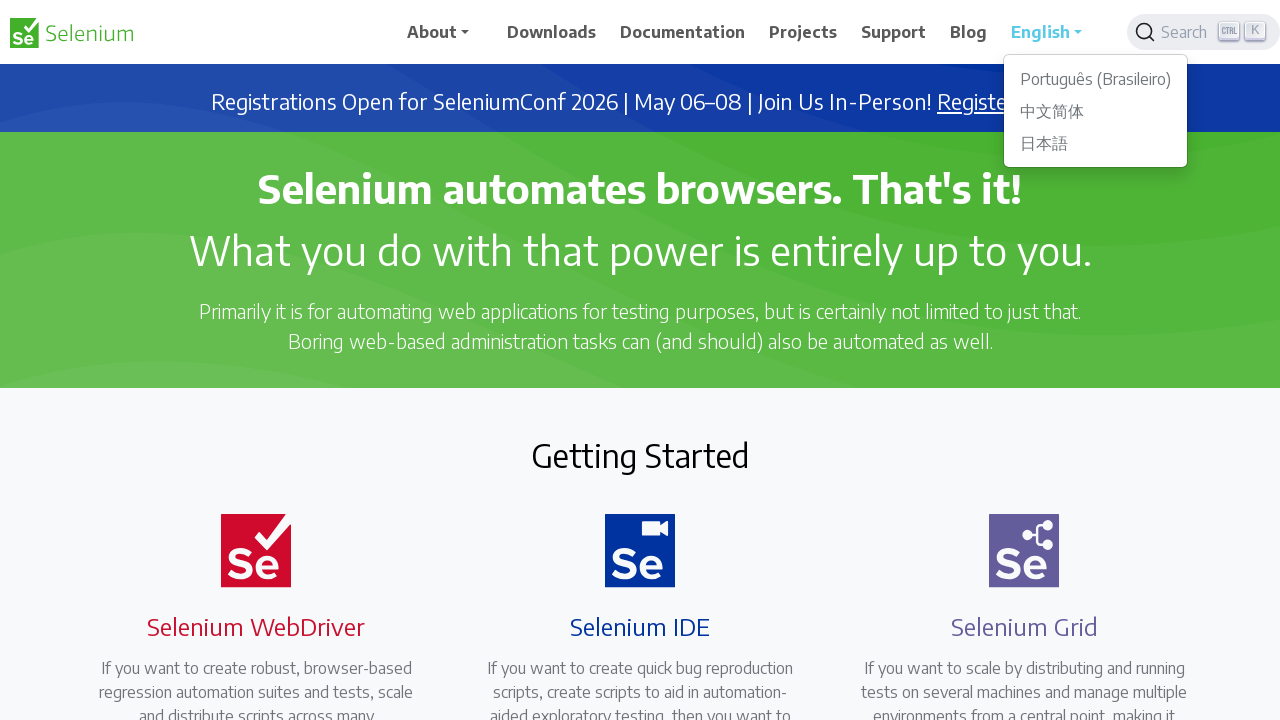